Tests the submit button by verifying its text content and color properties, then clicks it to submit the form

Starting URL: https://www.selenium.dev/selenium/web/web-form.html

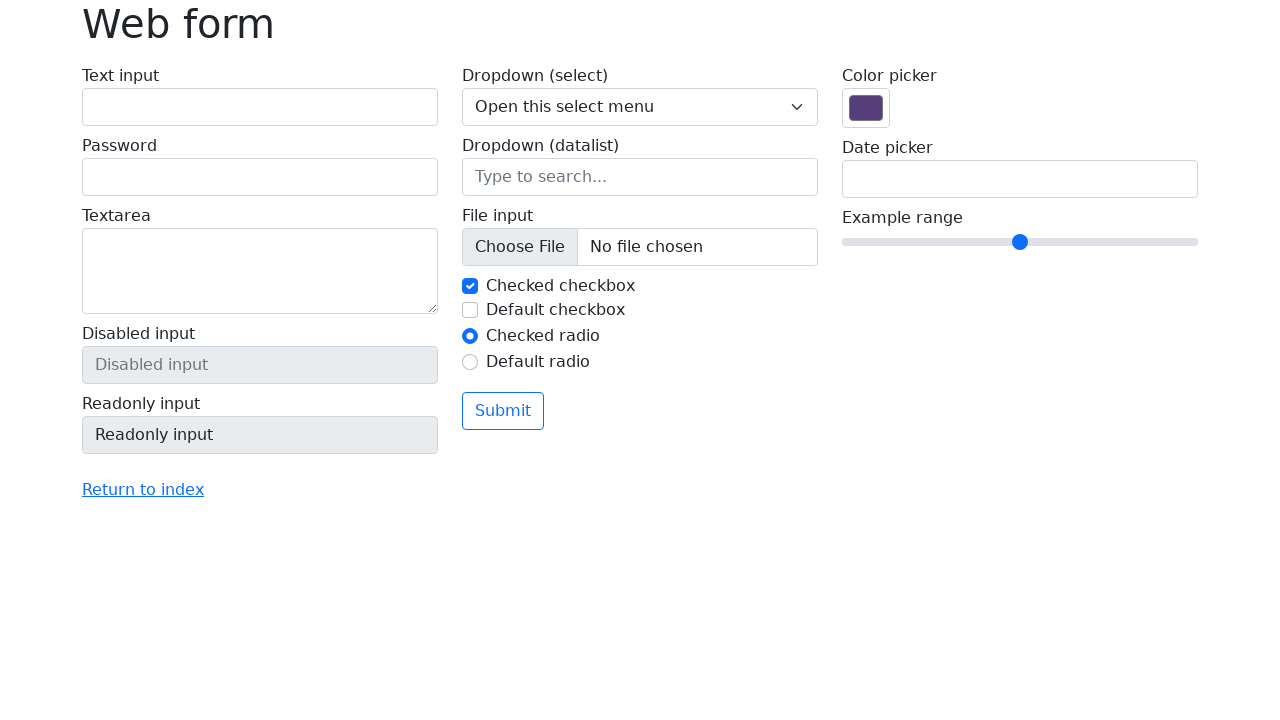

Navigated to web form page
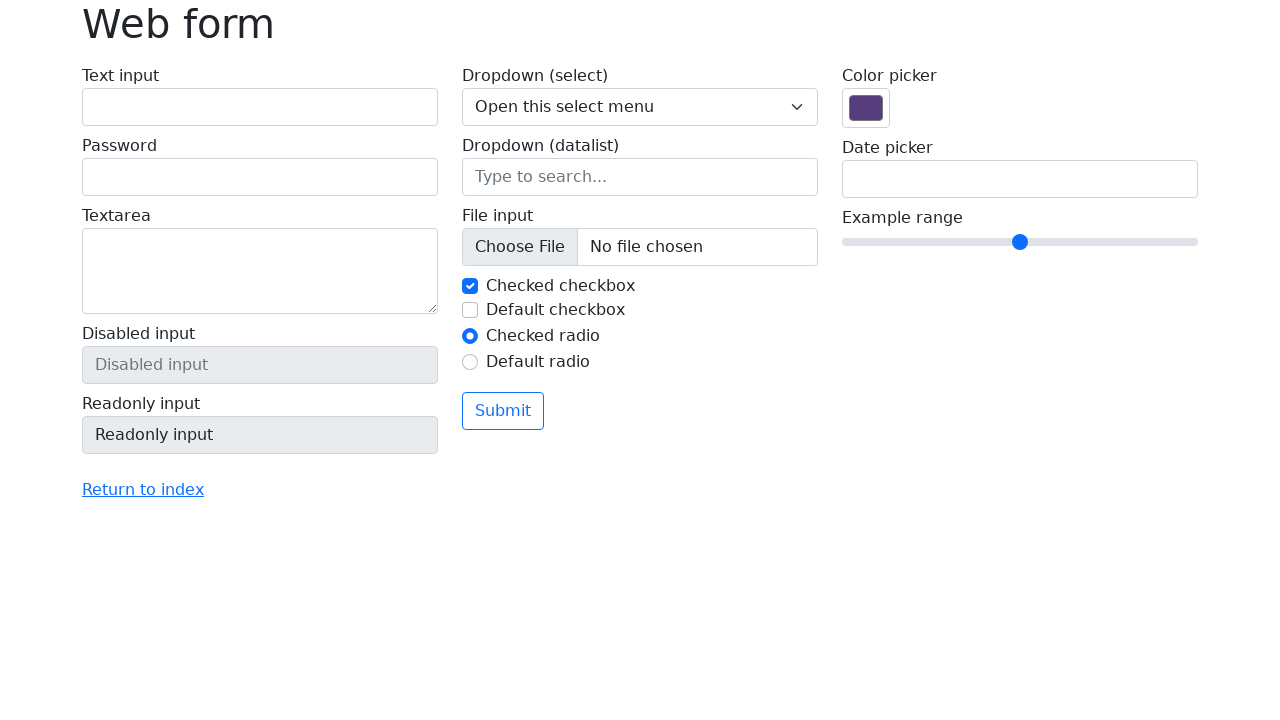

Located submit button element
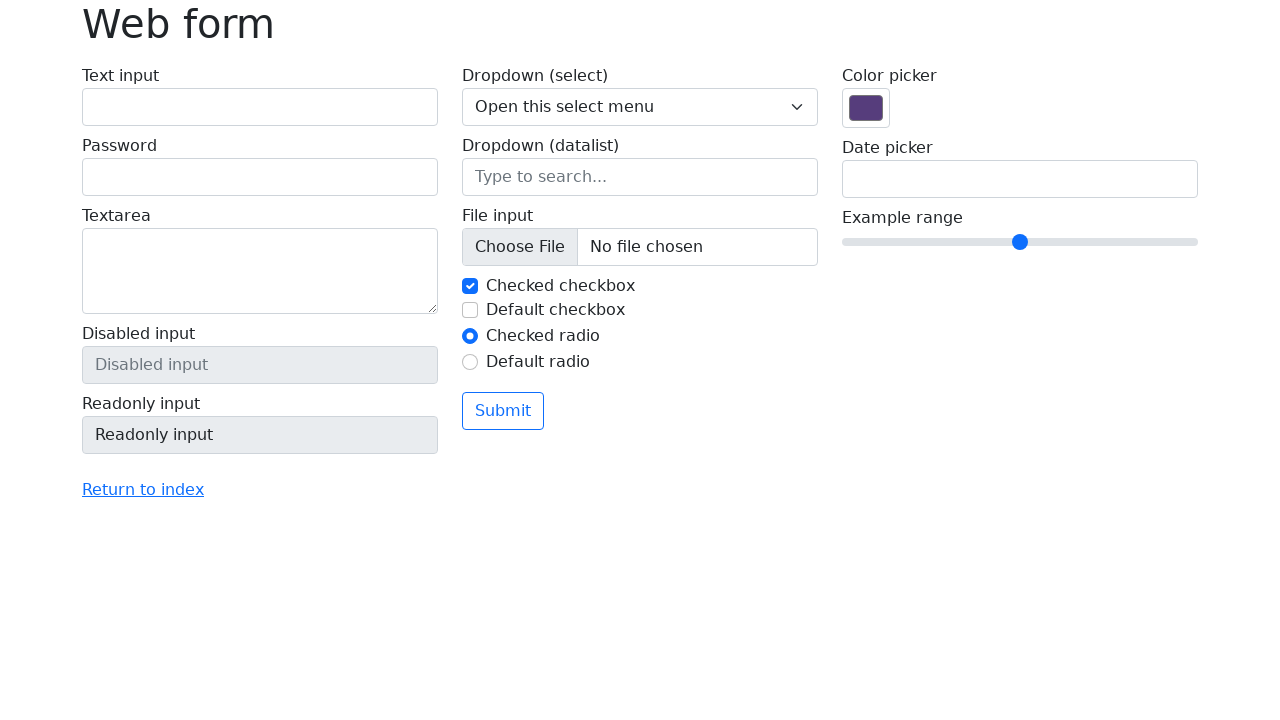

Verified submit button text content is 'Submit'
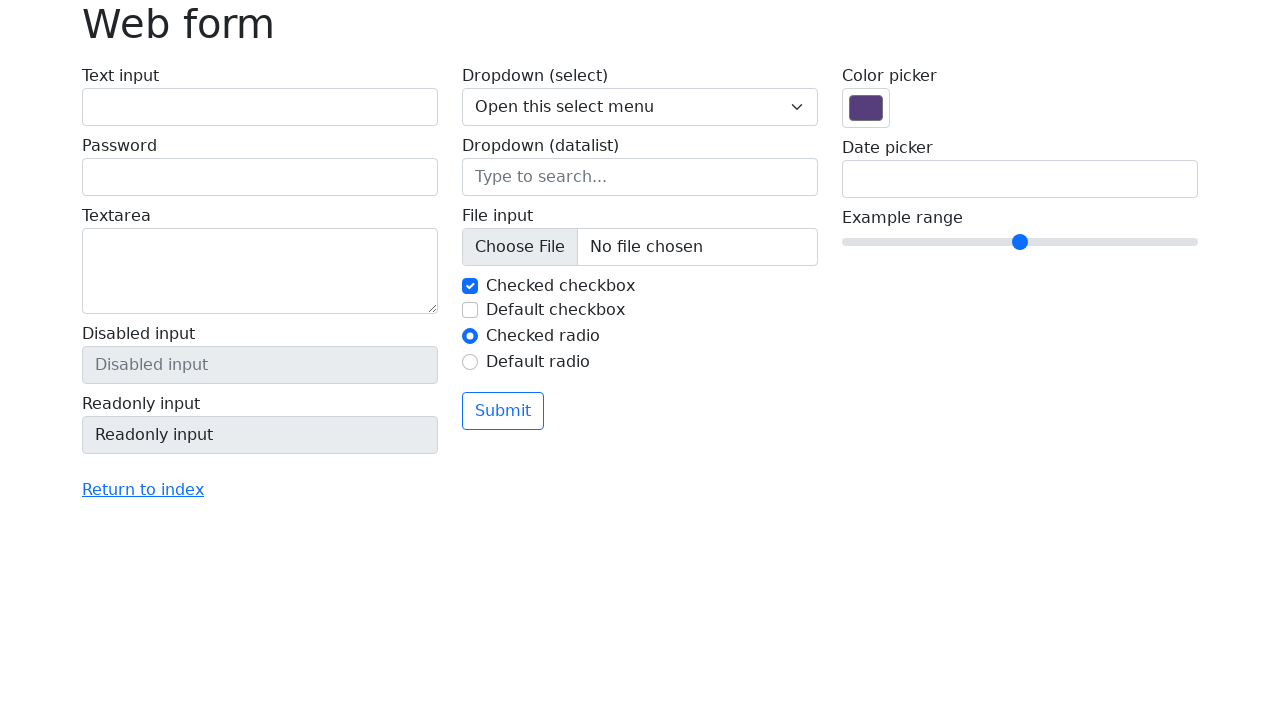

Clicked submit button to submit the form at (503, 411) on button
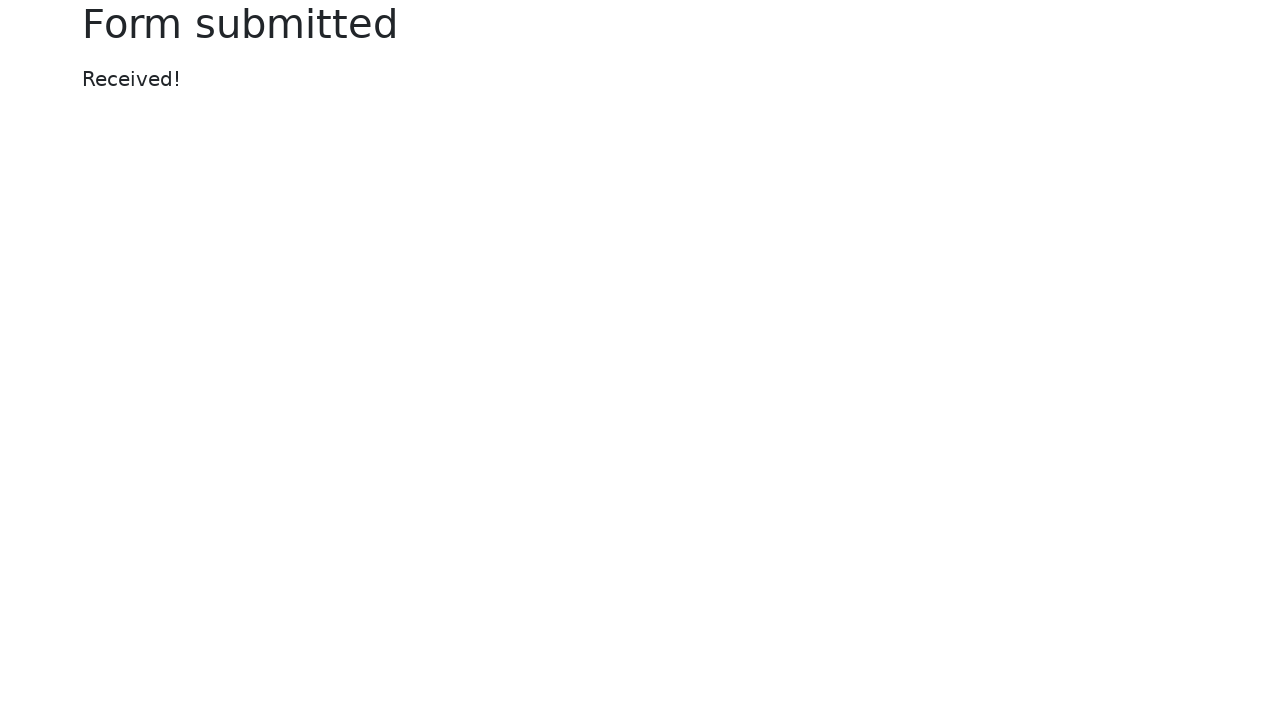

Form submission confirmation message appeared
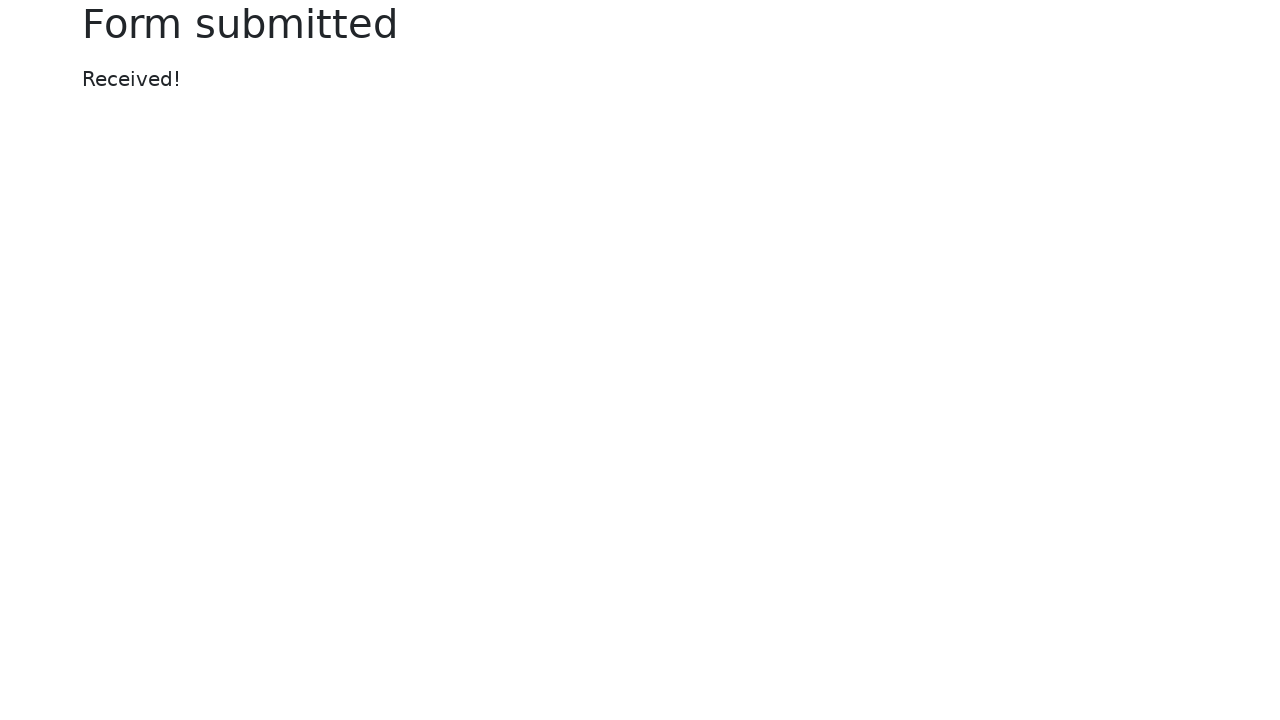

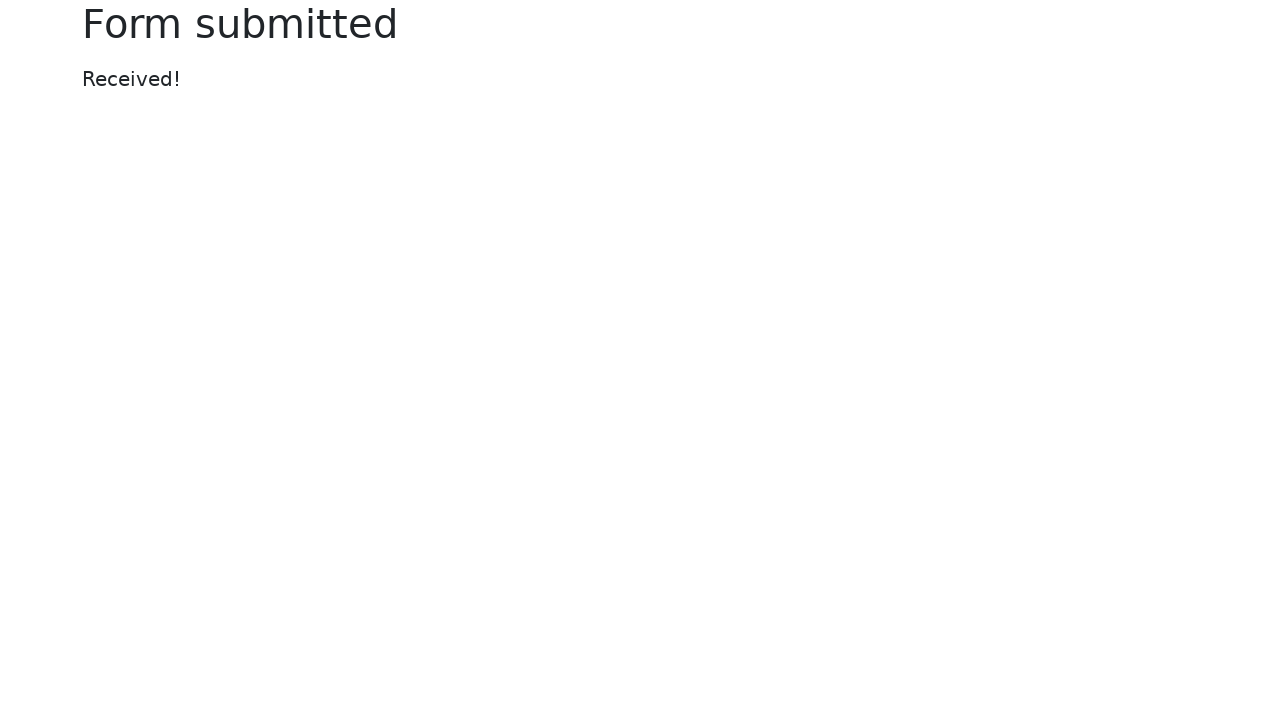